Navigates to a Microsoft Learn training path page and expands all module sections by clicking expansion buttons, then verifies that unit links are displayed.

Starting URL: https://learn.microsoft.com/fr-fr/training/paths/introduction-to-ai-on-azure/

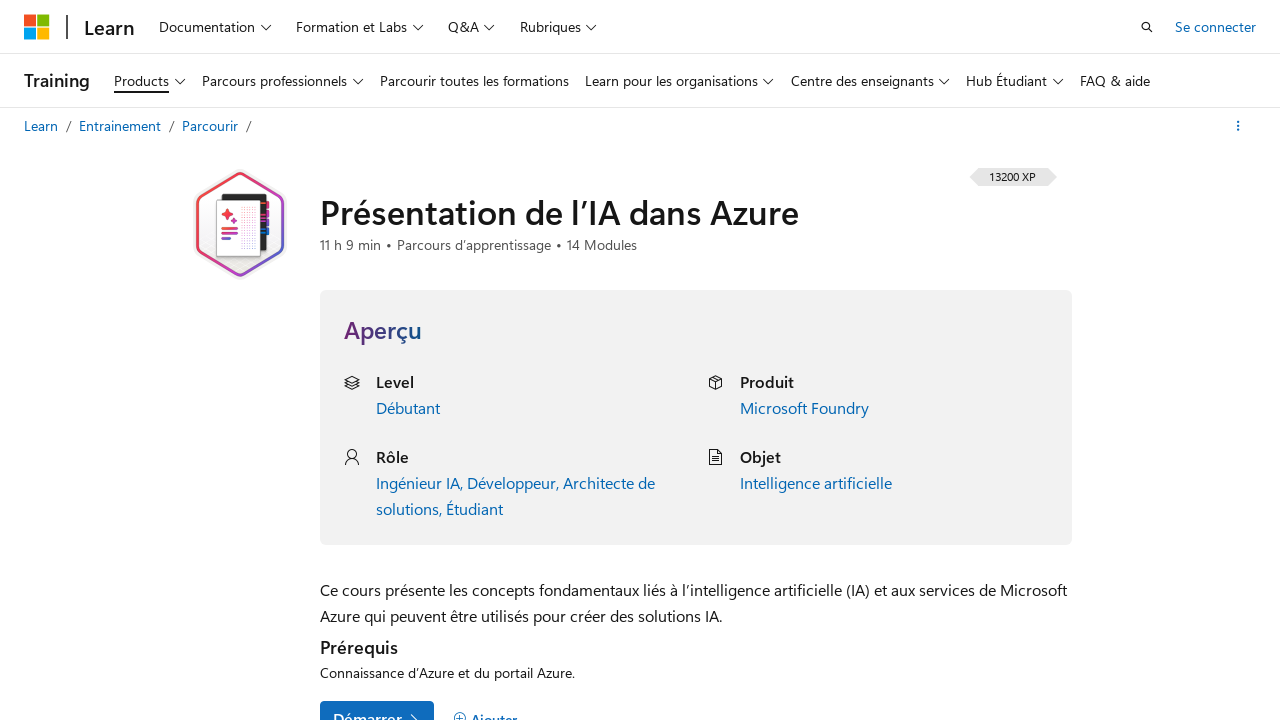

Waited for page to fully load (networkidle state)
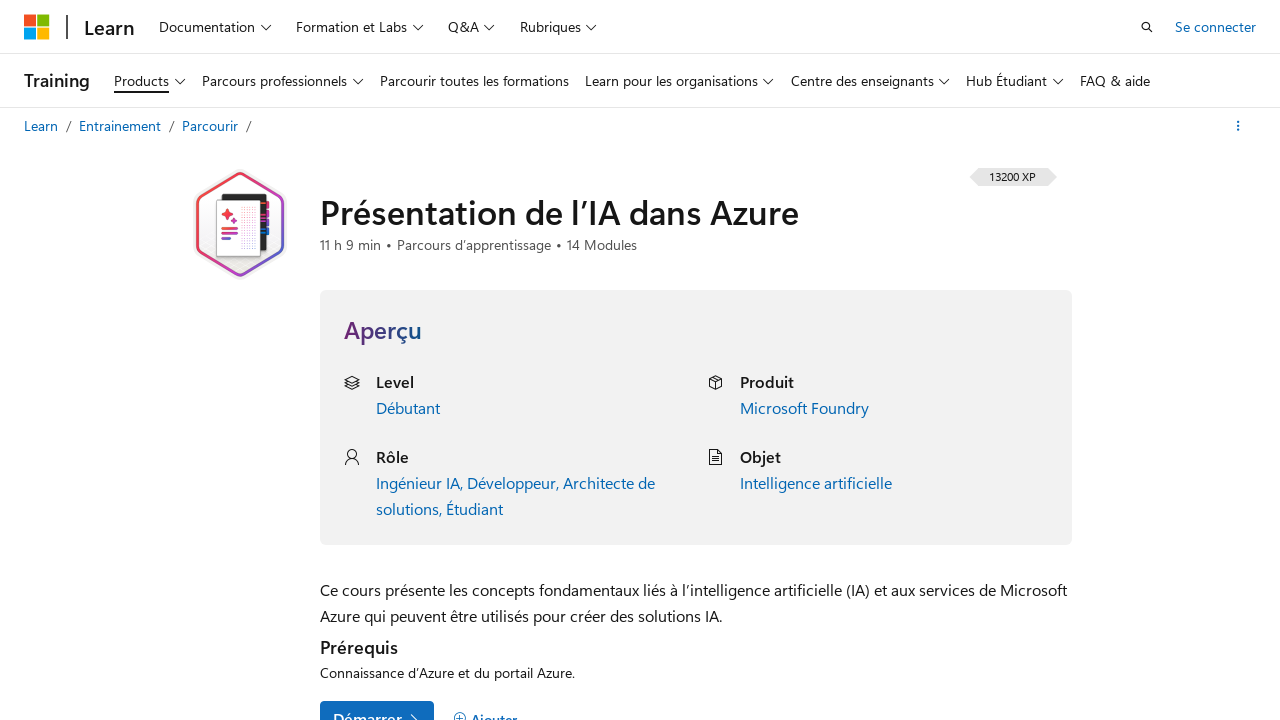

Expansion buttons became visible on the page
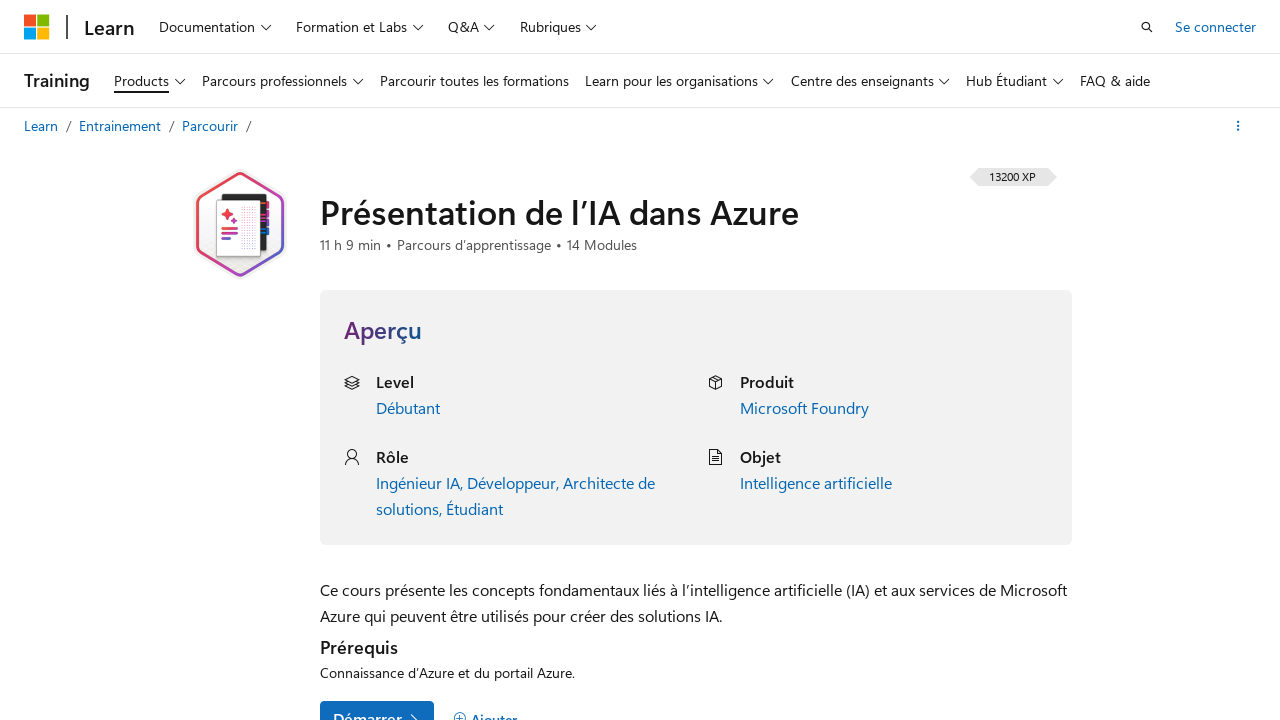

Found 14 expansion buttons
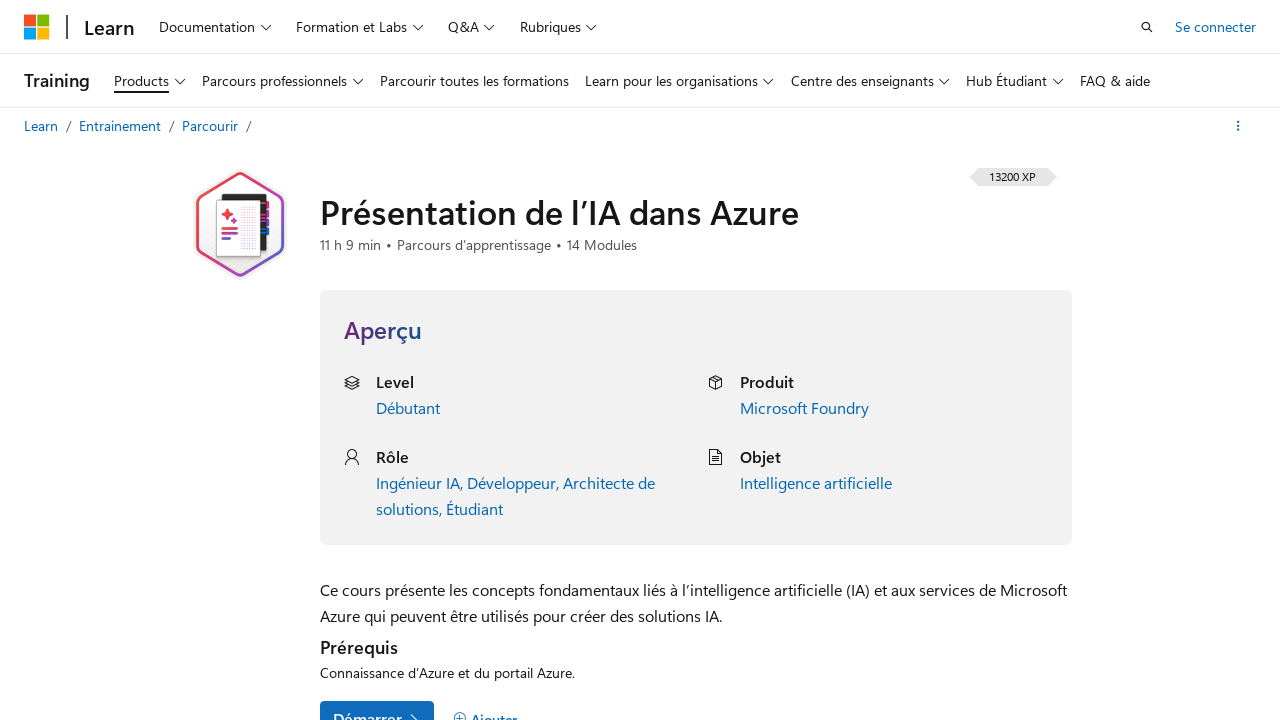

Clicked expansion button 2 to expand module section at (398, 360) on button.unit-expander >> nth=1
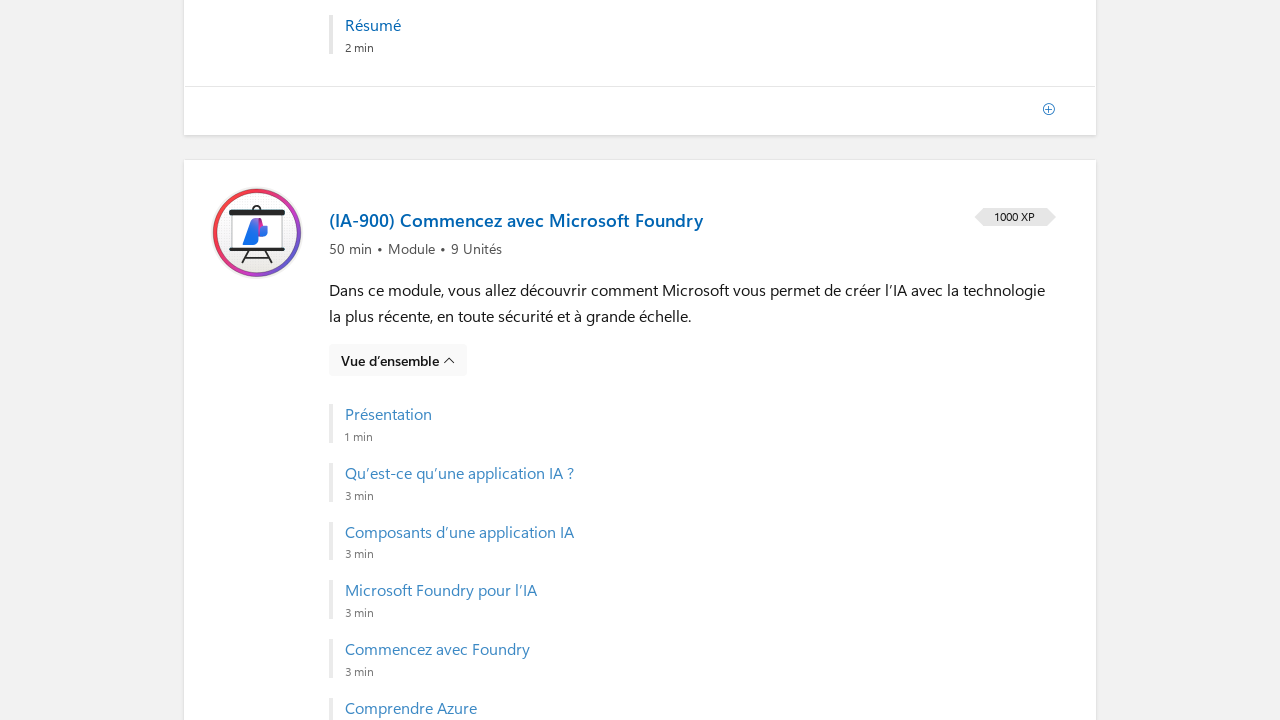

Waited 1 second for module content to load after expansion
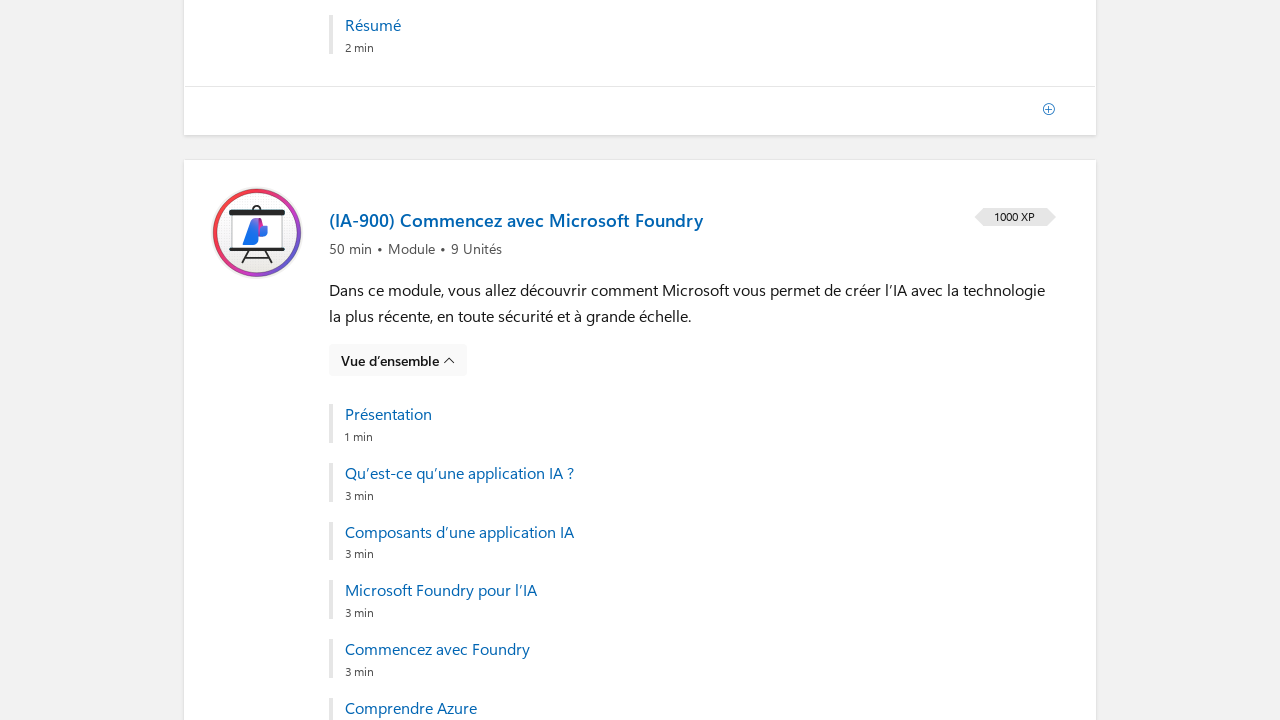

Clicked expansion button 3 to expand module section at (398, 360) on button.unit-expander >> nth=2
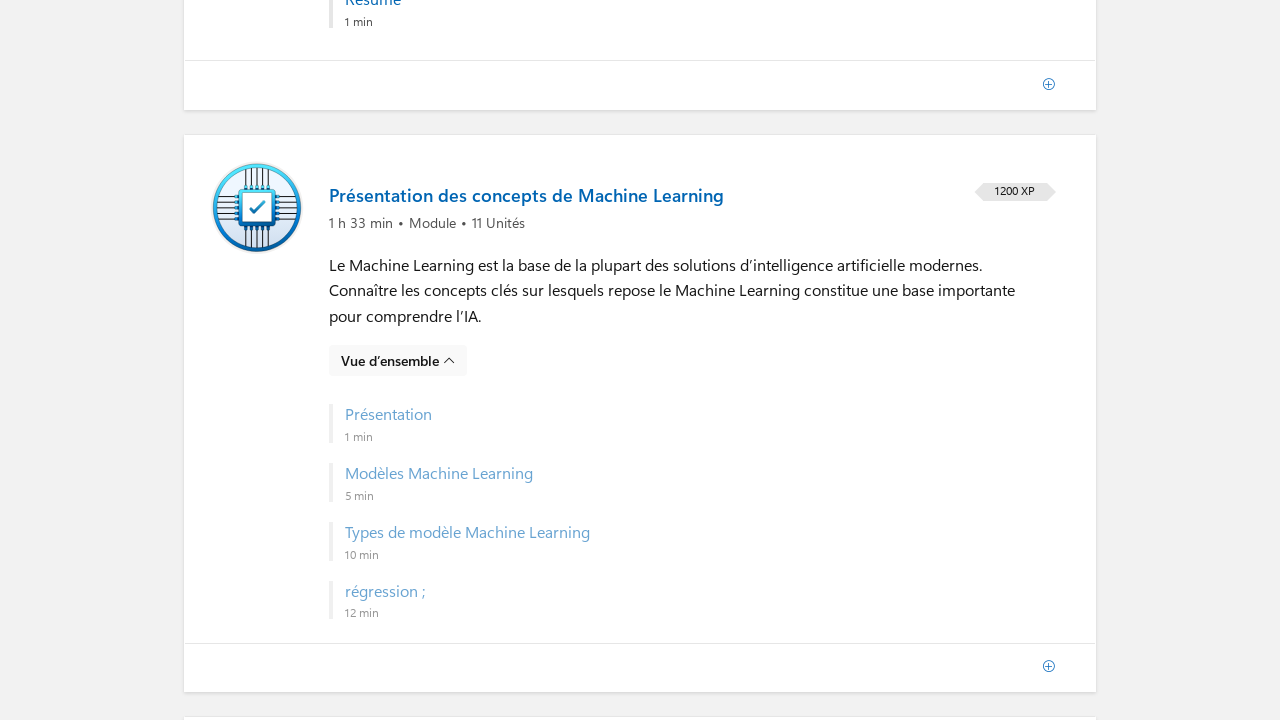

Waited 1 second for module content to load after expansion
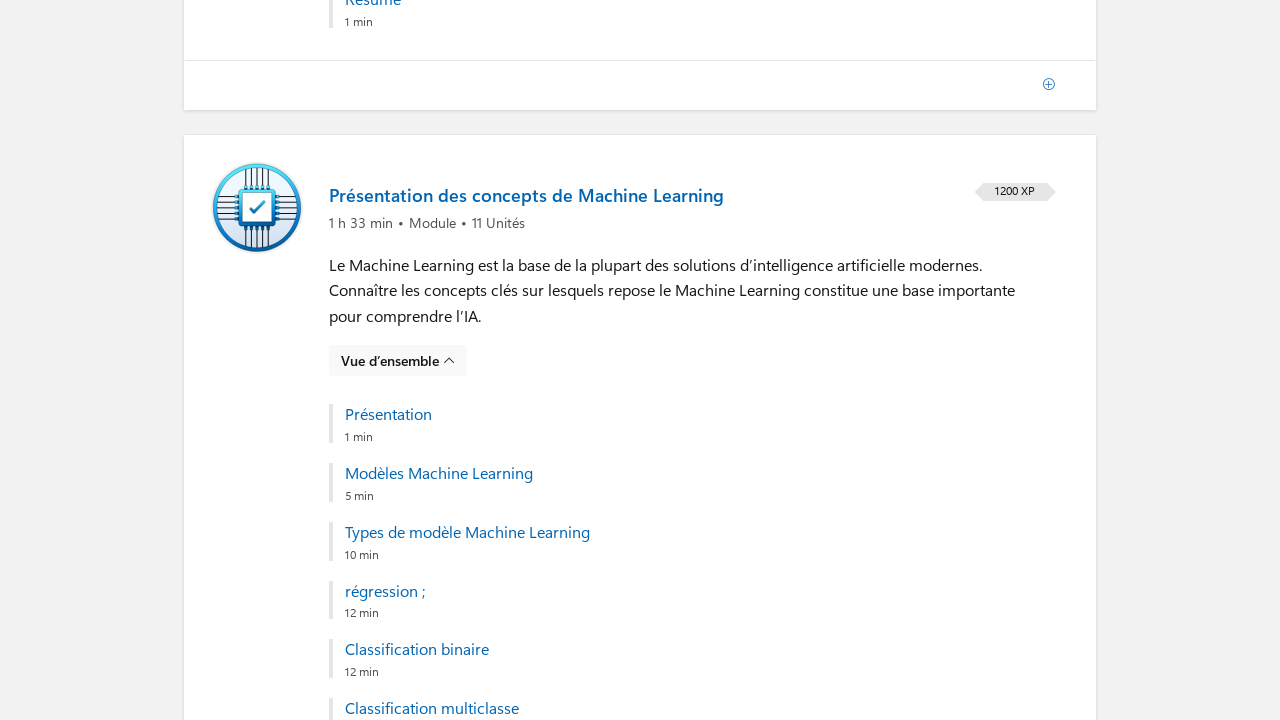

Clicked expansion button 4 to expand module section at (398, 361) on button.unit-expander >> nth=3
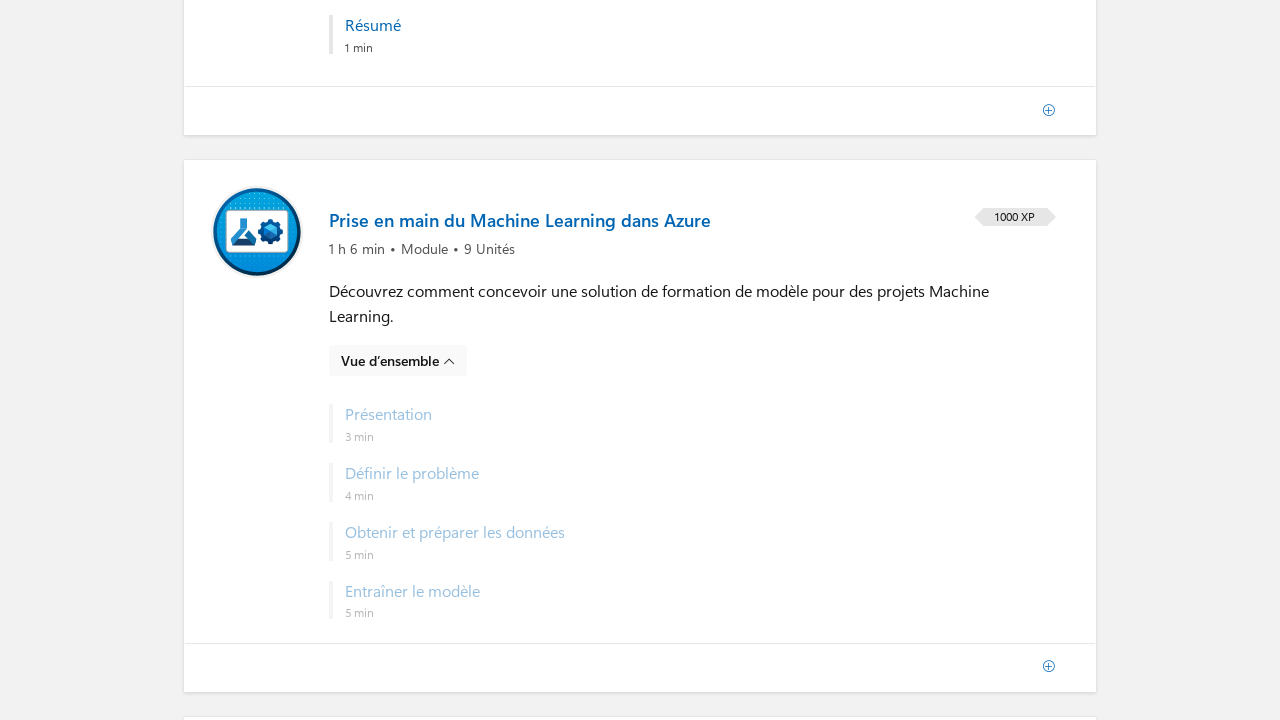

Waited 1 second for module content to load after expansion
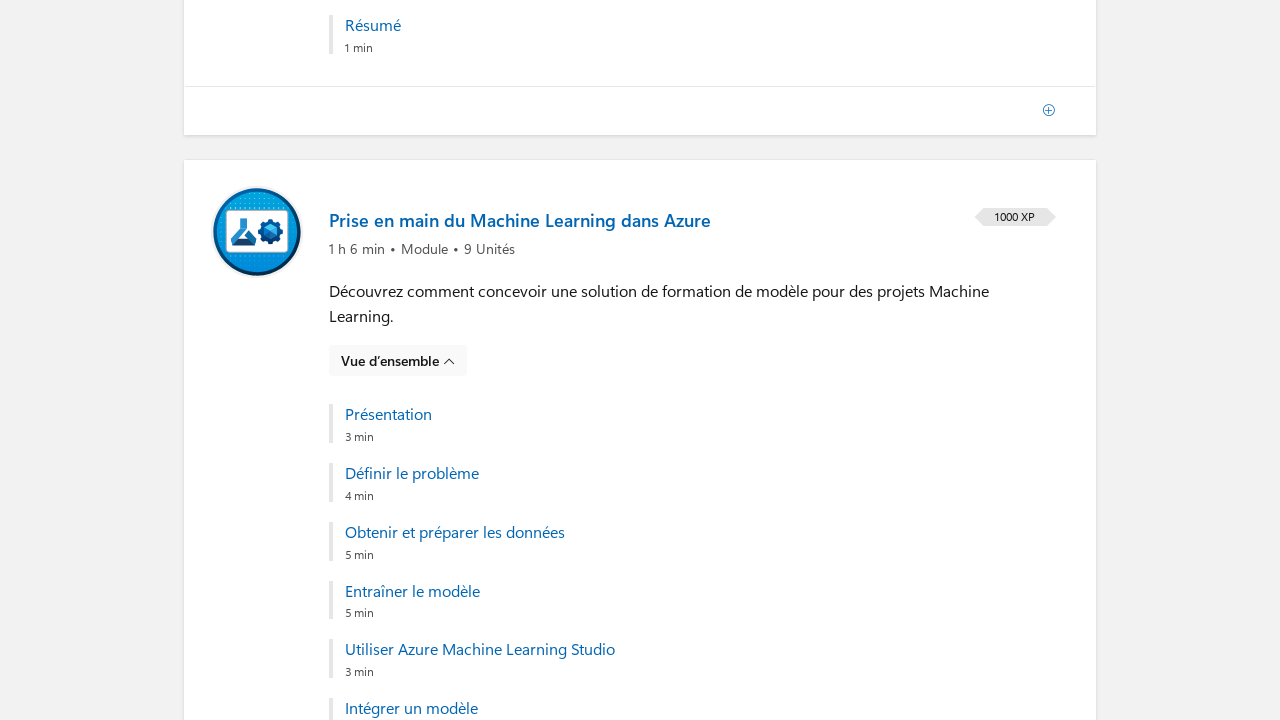

Clicked expansion button 5 to expand module section at (398, 361) on button.unit-expander >> nth=4
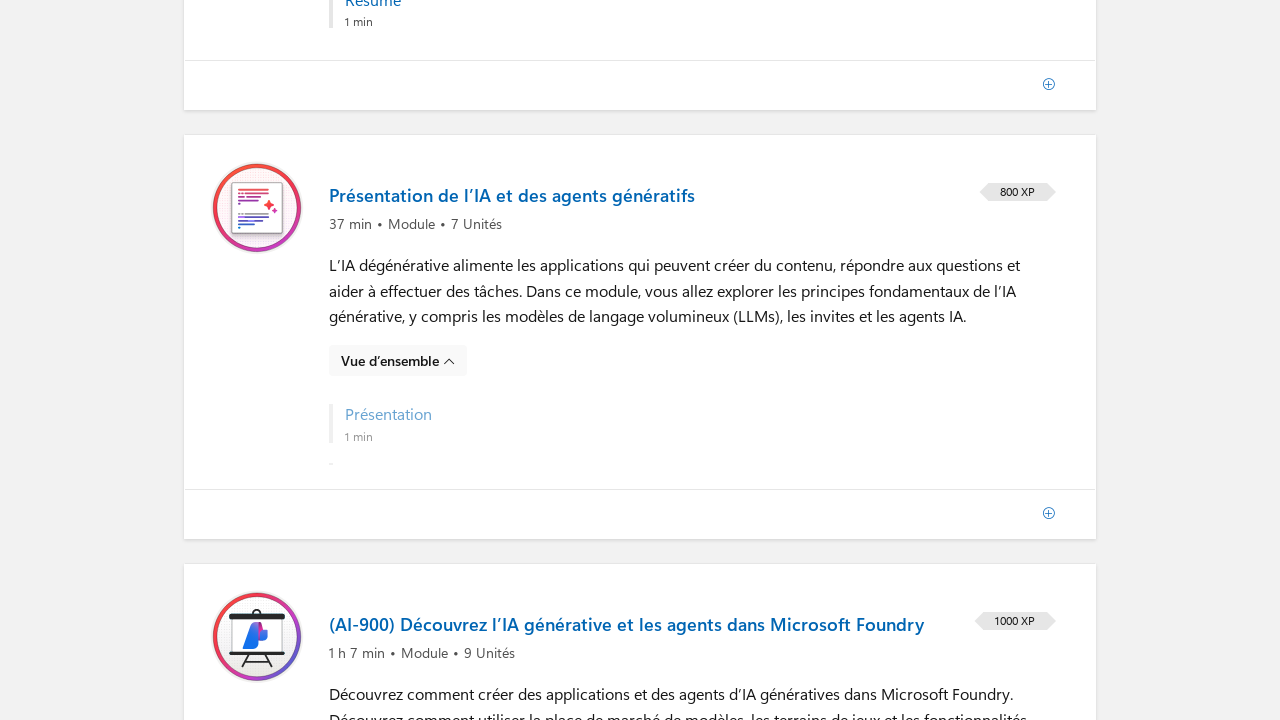

Waited 1 second for module content to load after expansion
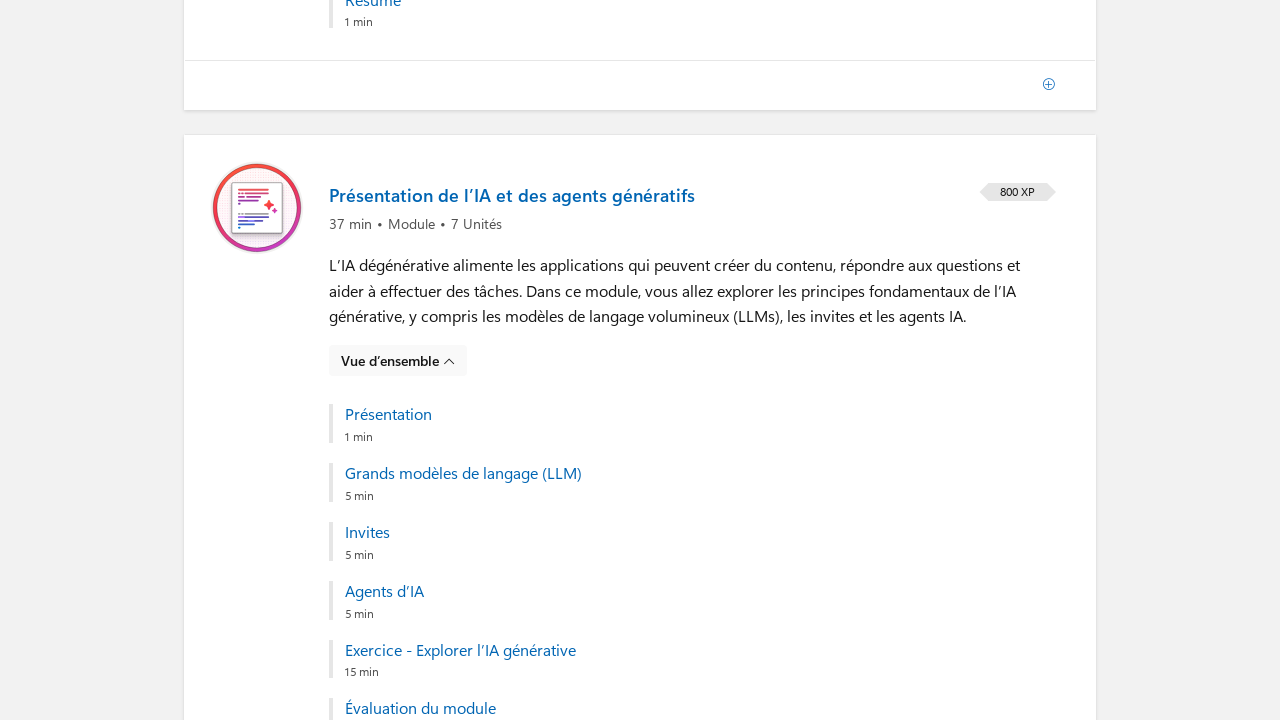

Clicked expansion button 6 to expand module section at (398, 360) on button.unit-expander >> nth=5
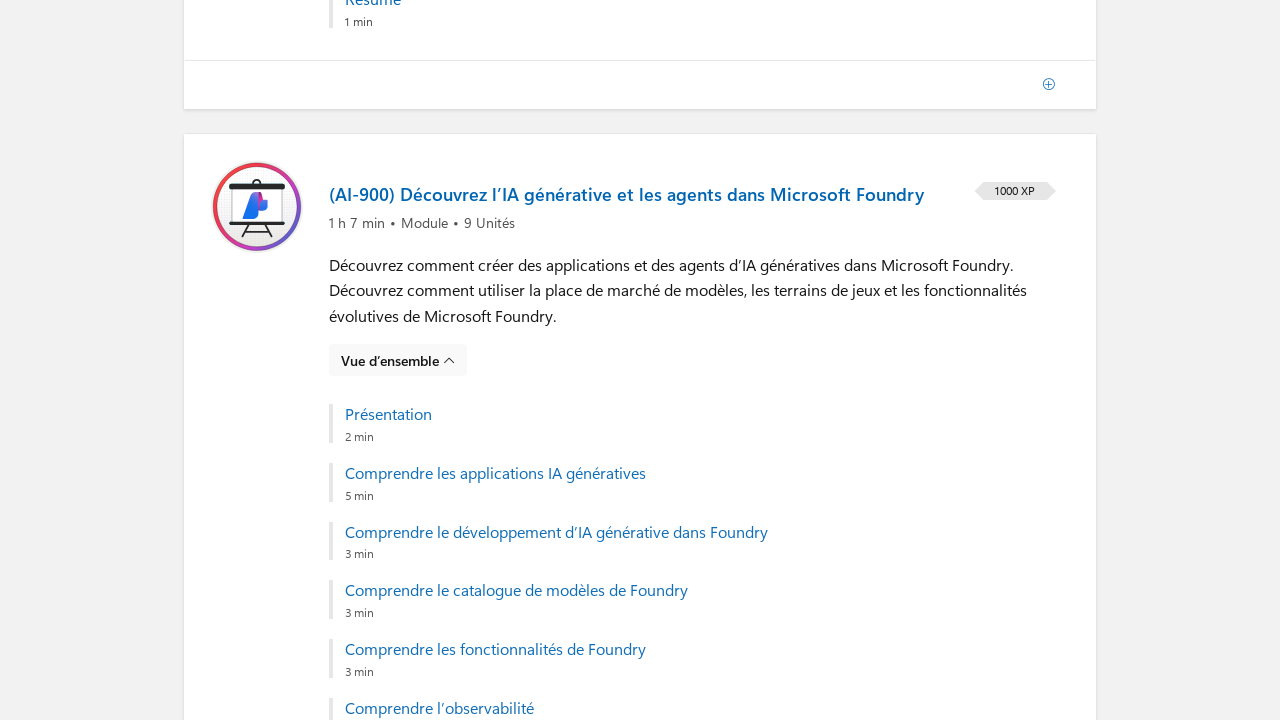

Waited 1 second for module content to load after expansion
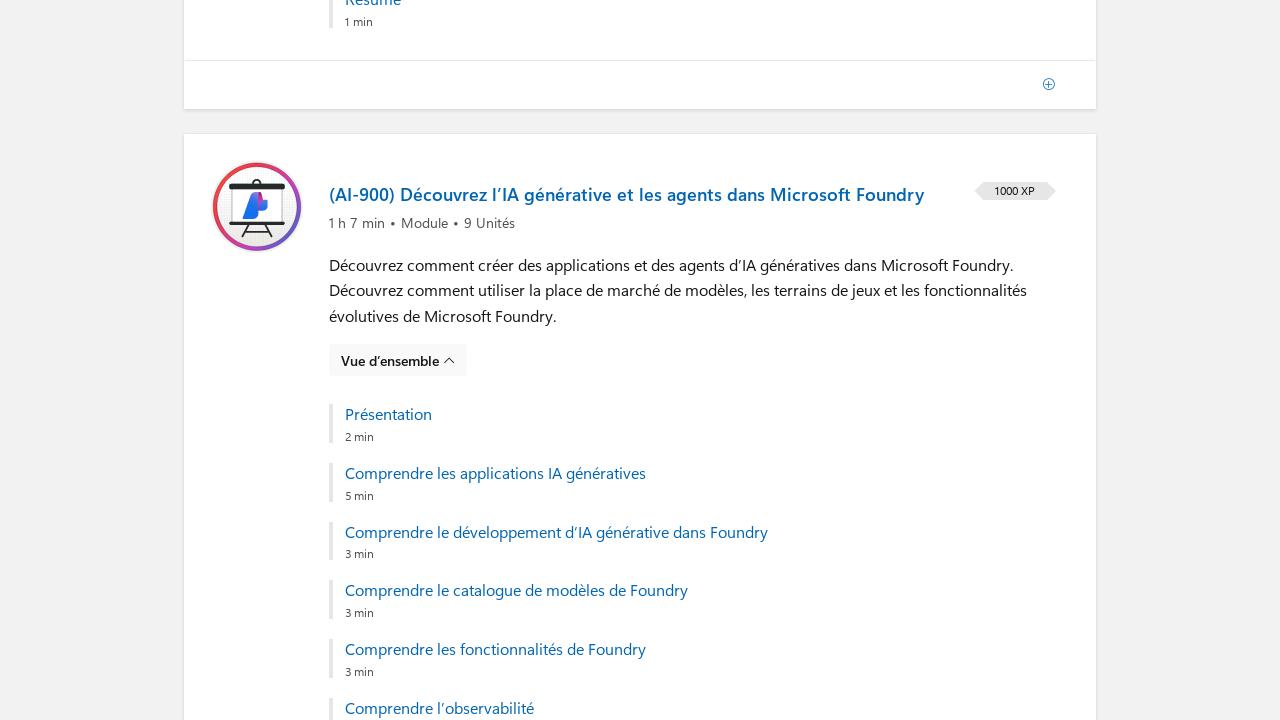

Clicked expansion button 7 to expand module section at (398, 361) on button.unit-expander >> nth=6
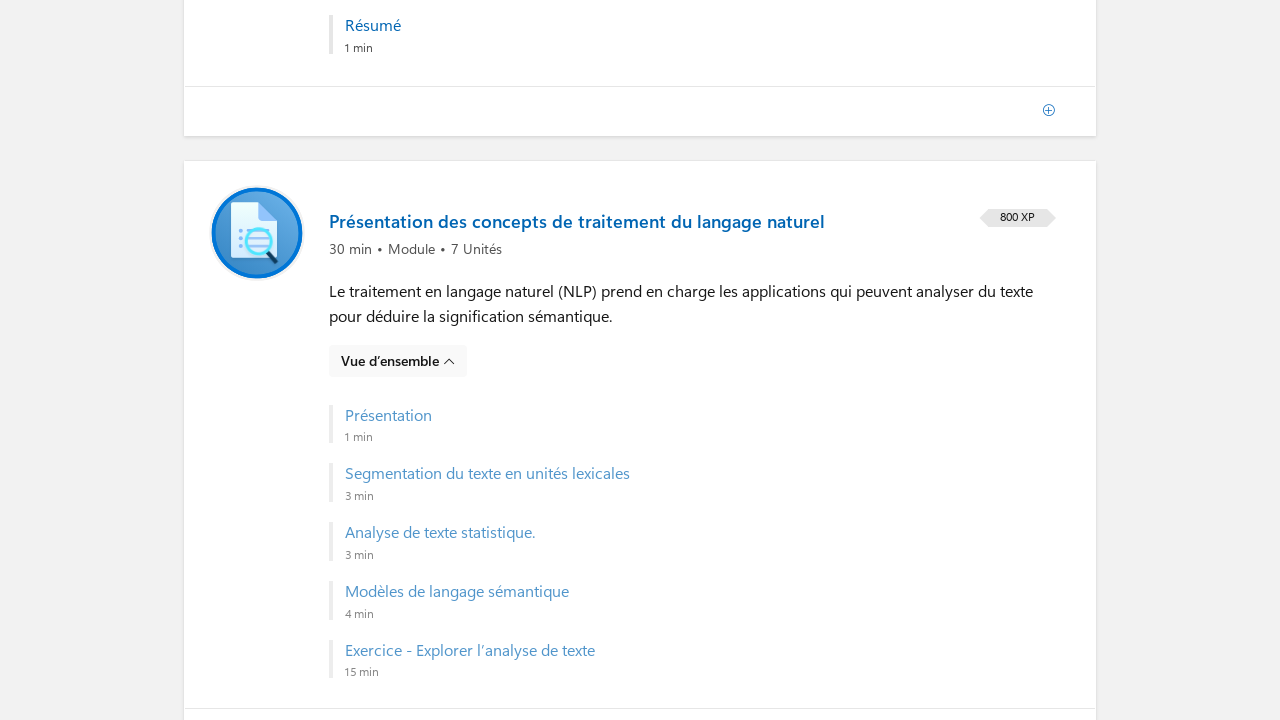

Waited 1 second for module content to load after expansion
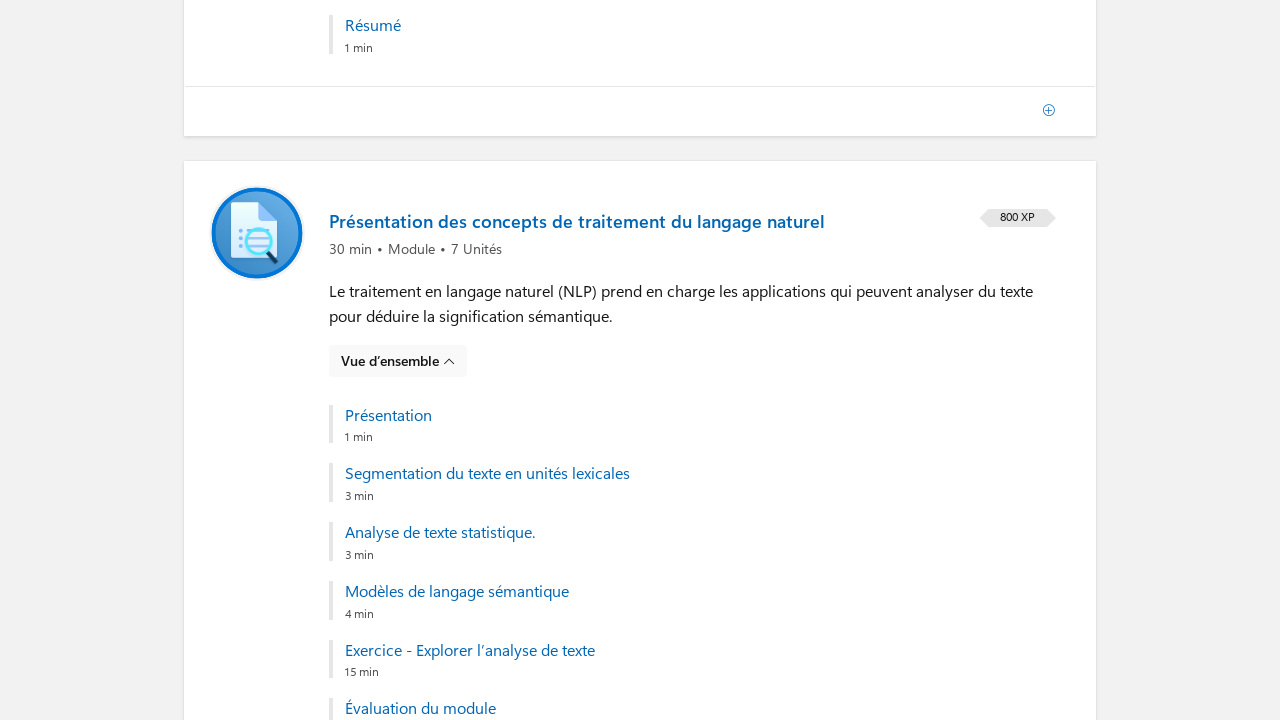

Clicked expansion button 8 to expand module section at (398, 360) on button.unit-expander >> nth=7
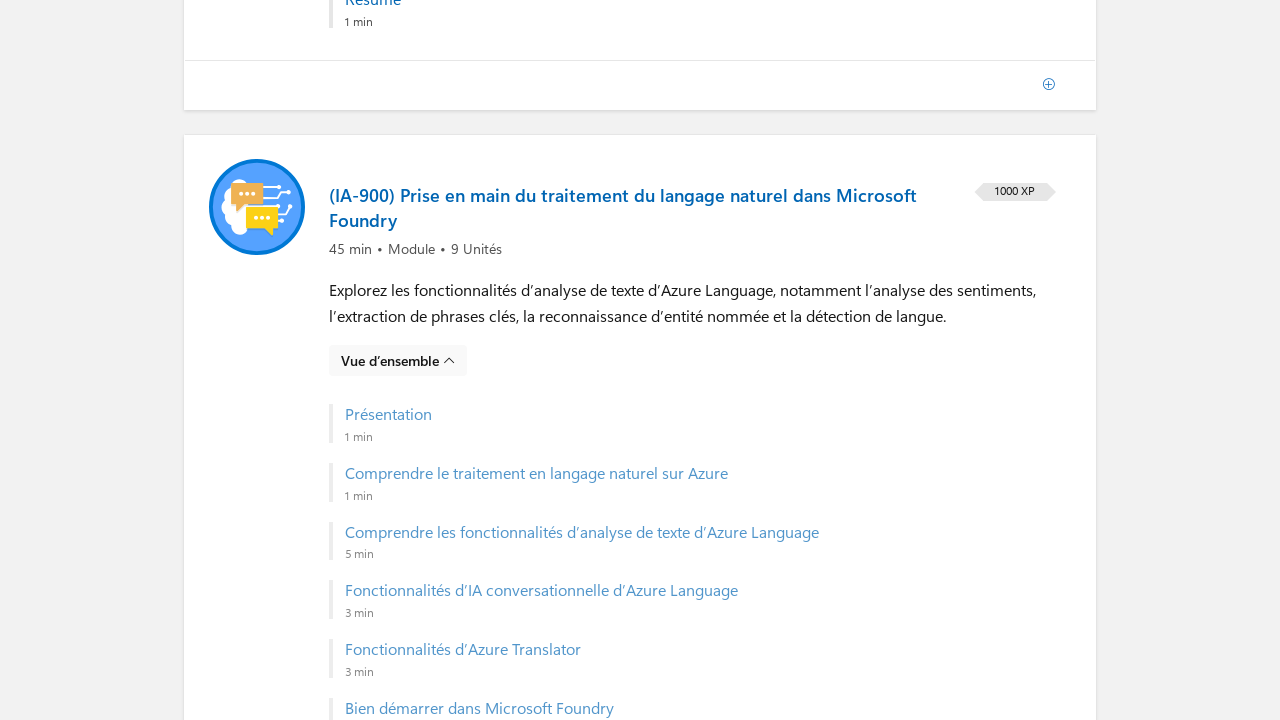

Waited 1 second for module content to load after expansion
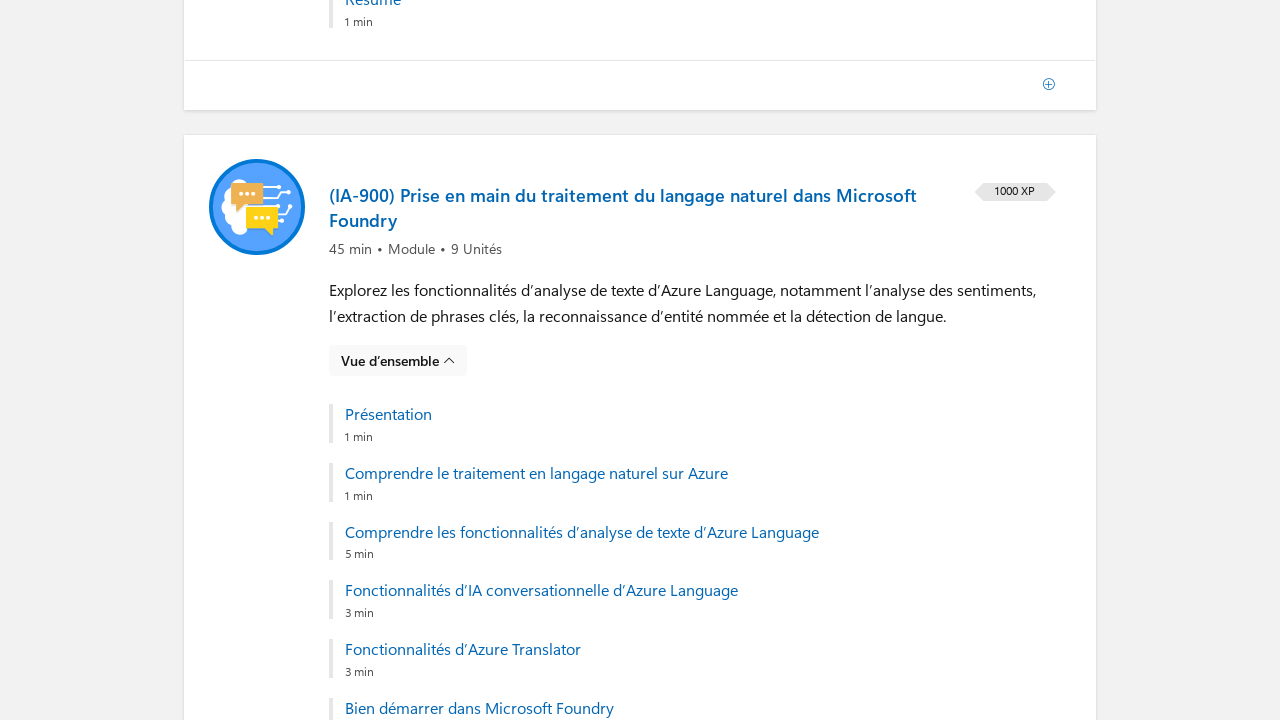

Clicked expansion button 9 to expand module section at (398, 361) on button.unit-expander >> nth=8
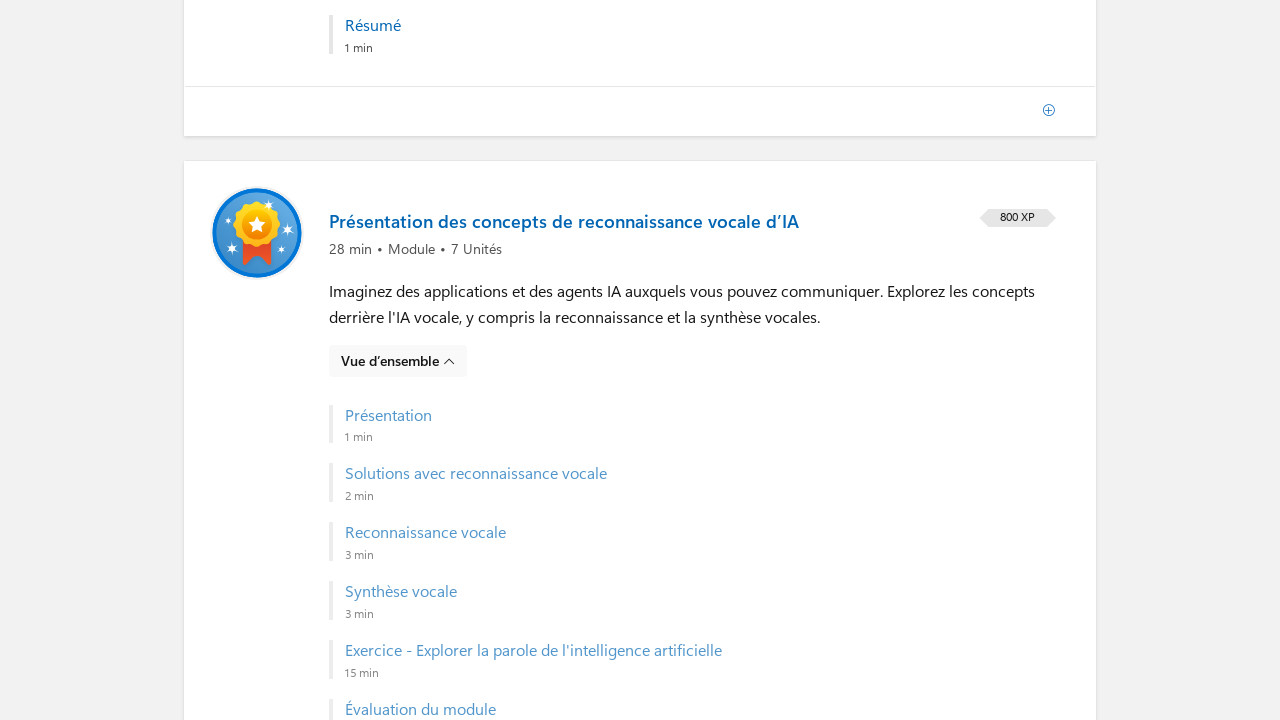

Waited 1 second for module content to load after expansion
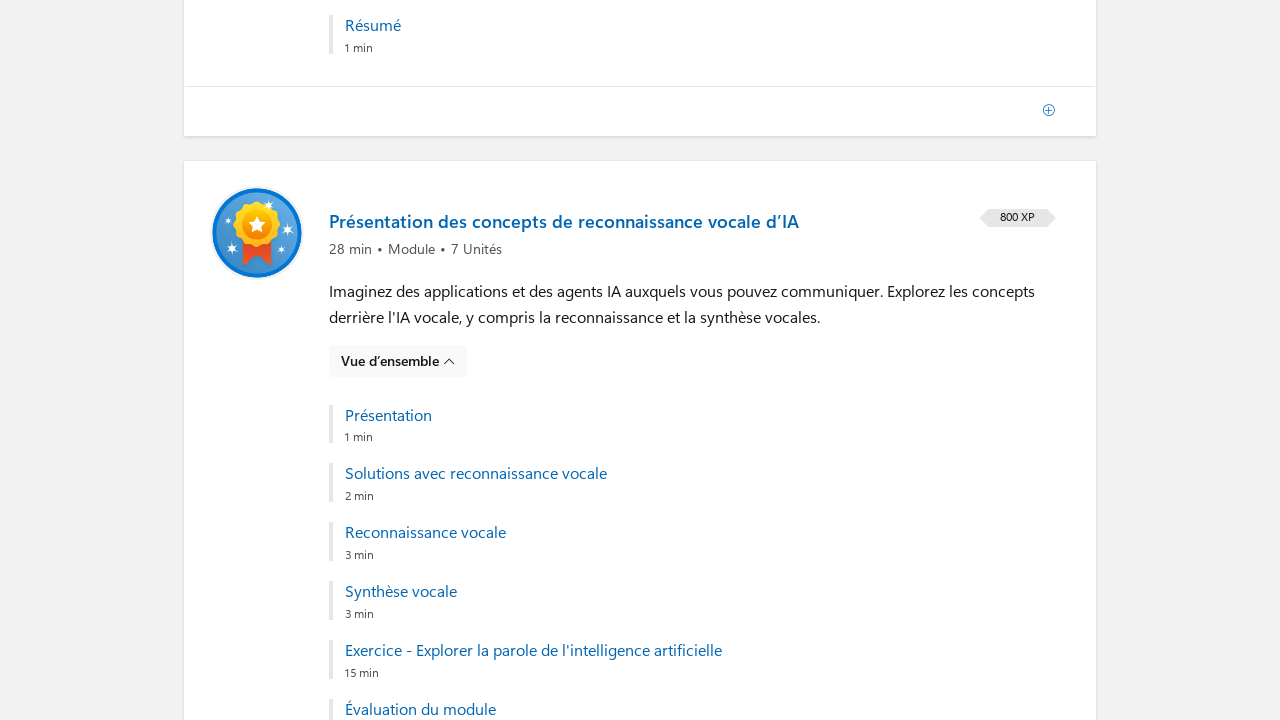

Clicked expansion button 10 to expand module section at (398, 360) on button.unit-expander >> nth=9
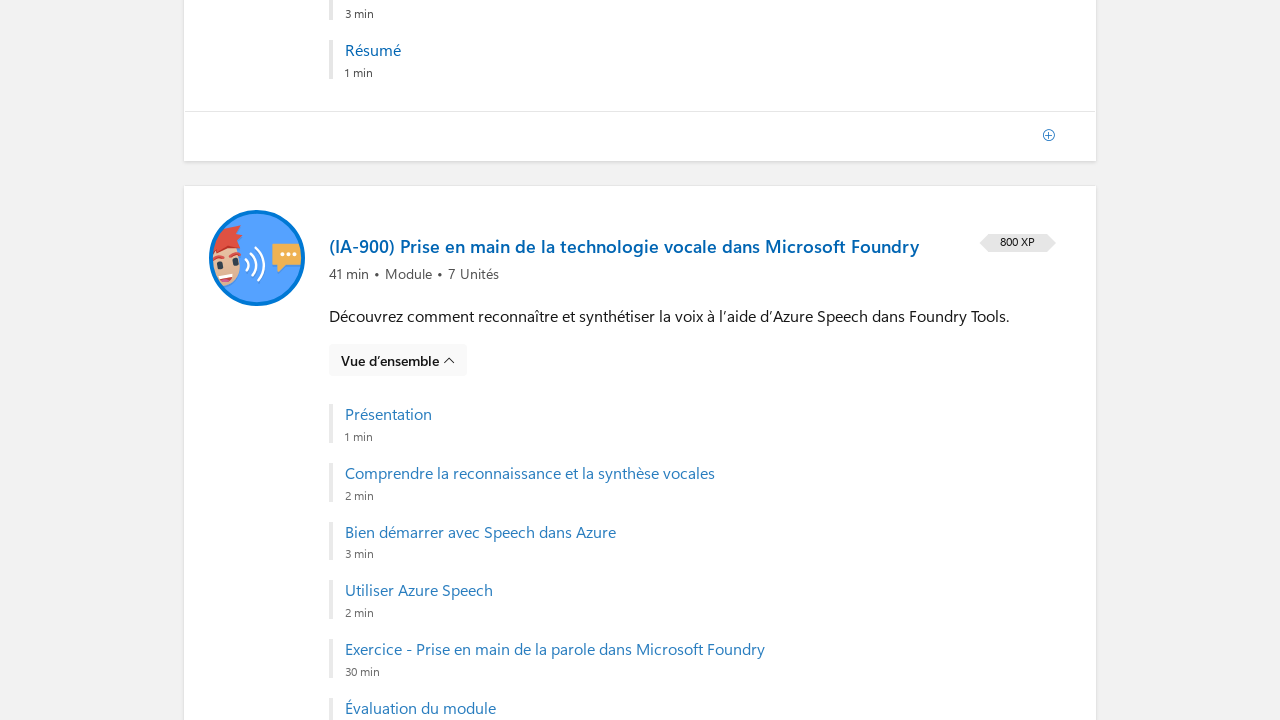

Waited 1 second for module content to load after expansion
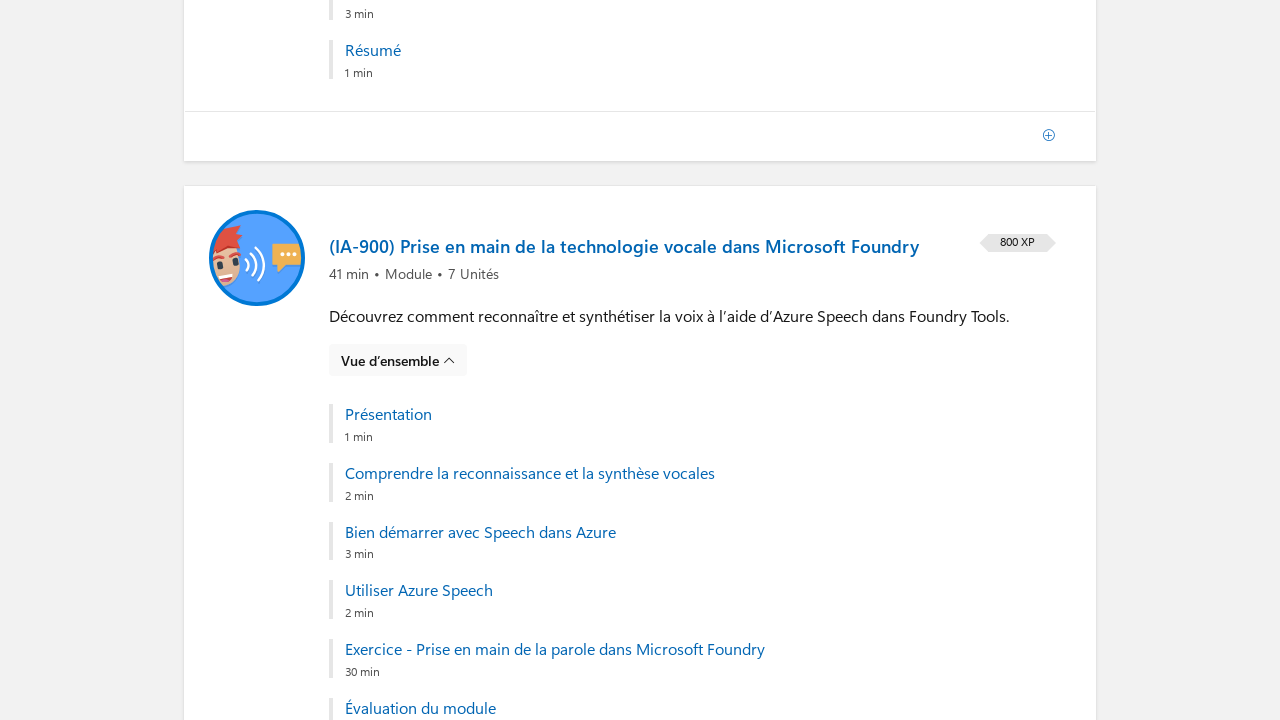

Clicked expansion button 11 to expand module section at (398, 361) on button.unit-expander >> nth=10
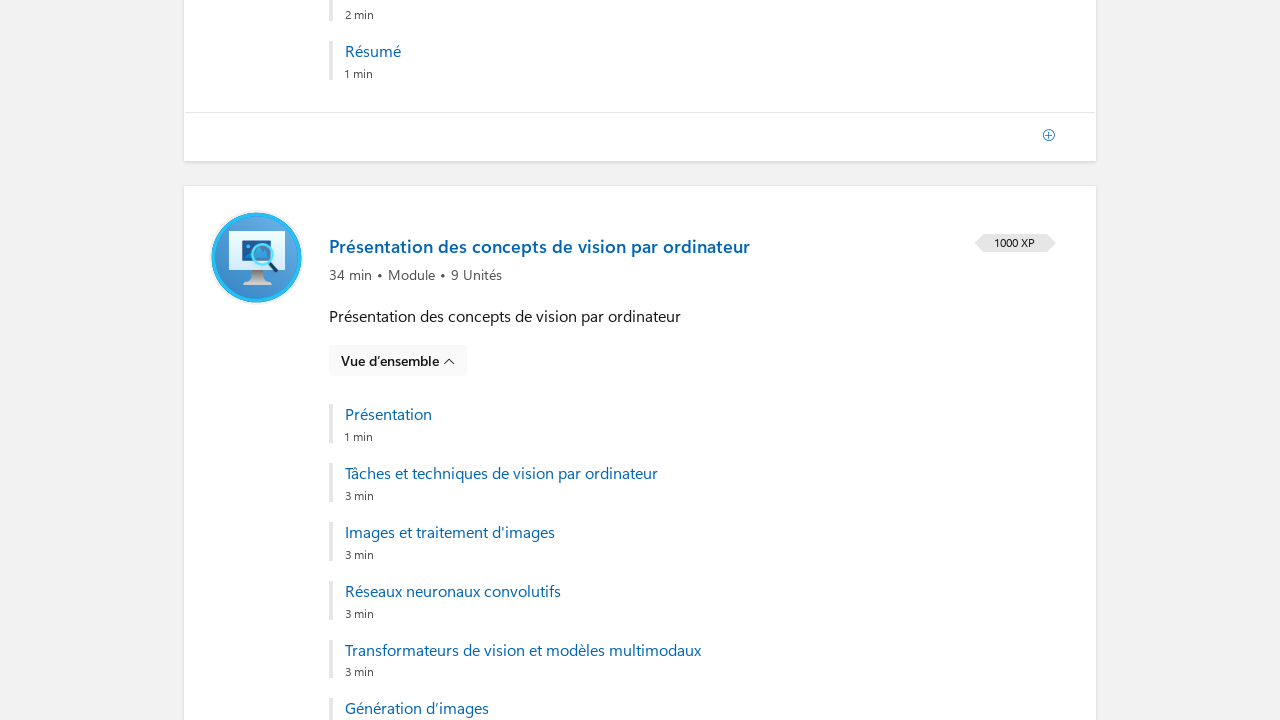

Waited 1 second for module content to load after expansion
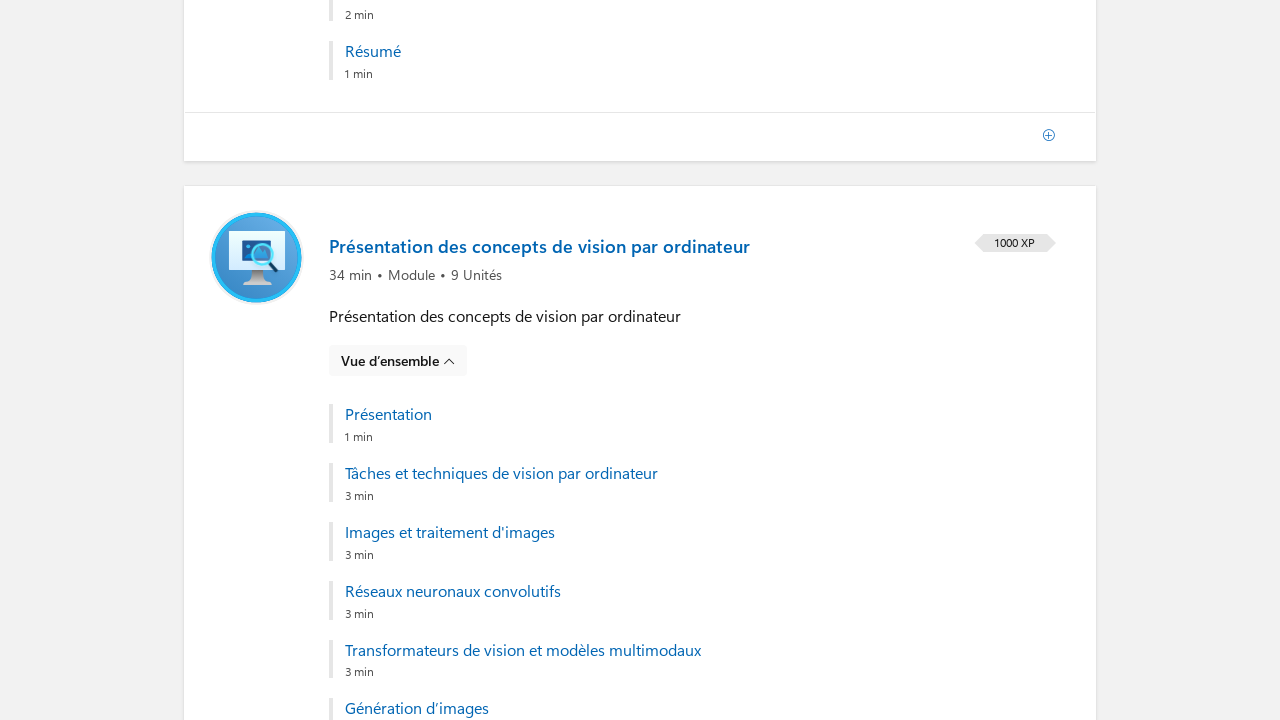

Clicked expansion button 12 to expand module section at (398, 361) on button.unit-expander >> nth=11
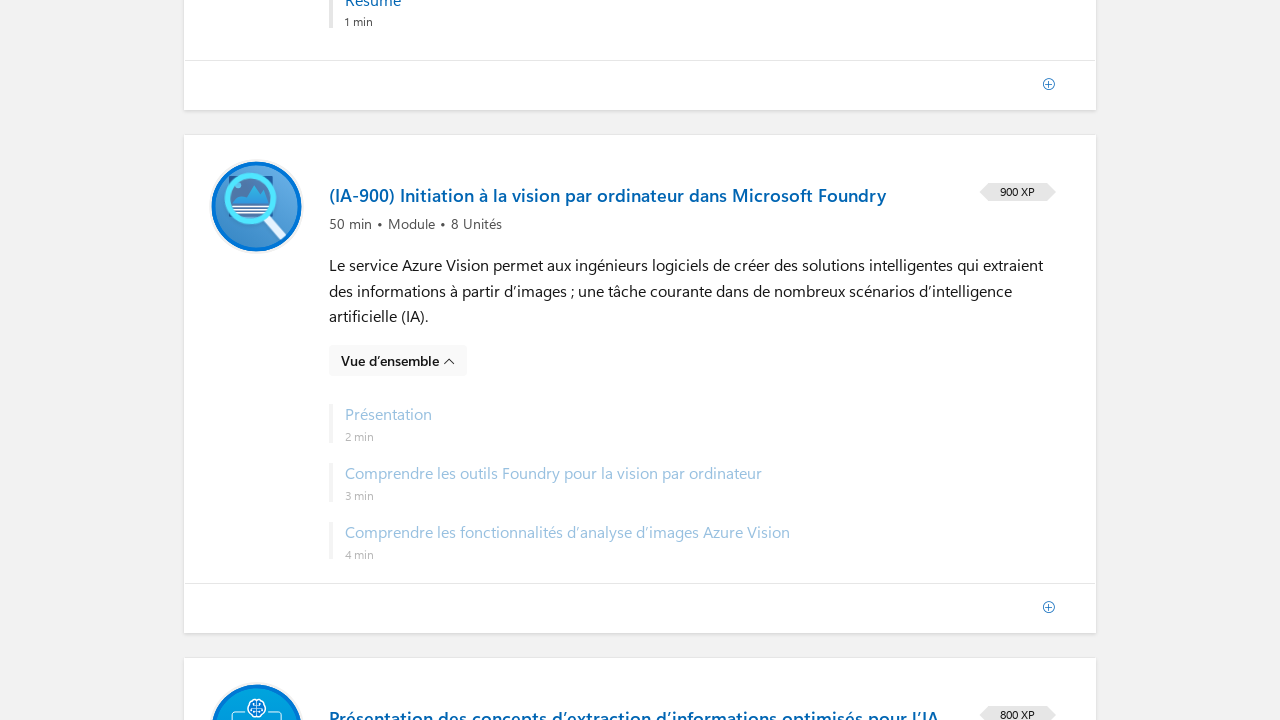

Waited 1 second for module content to load after expansion
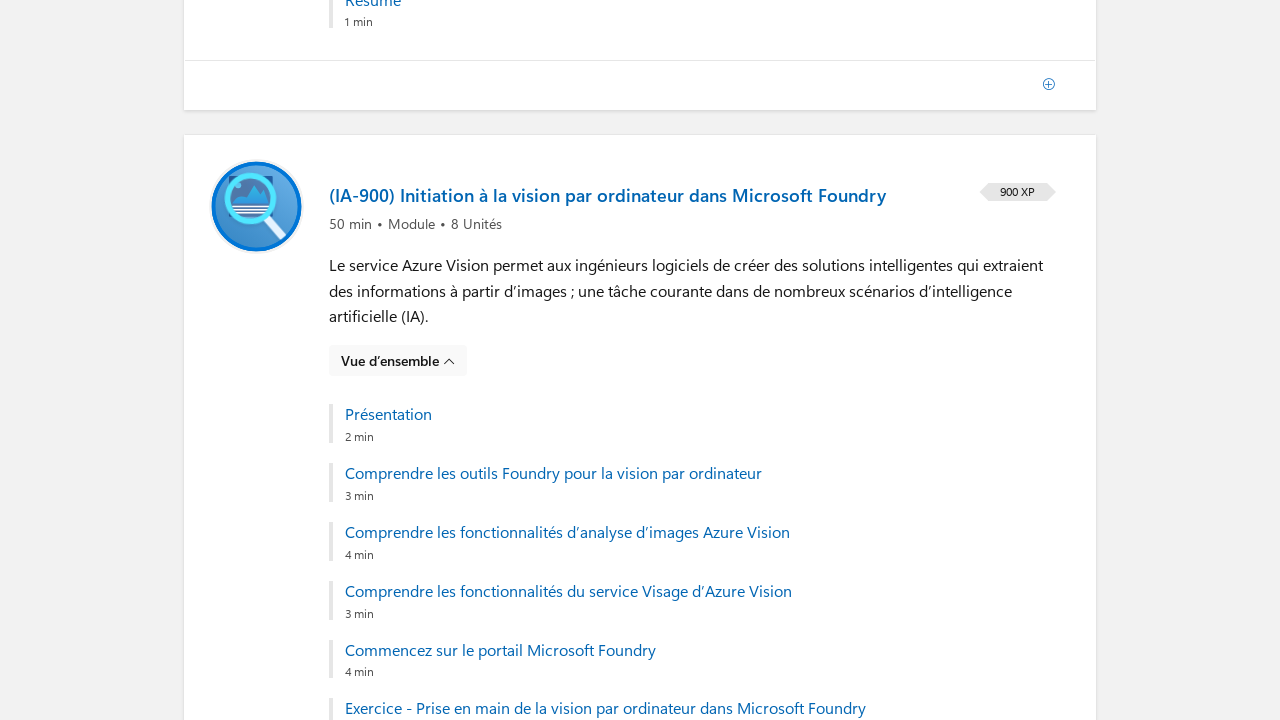

Clicked expansion button 13 to expand module section at (398, 360) on button.unit-expander >> nth=12
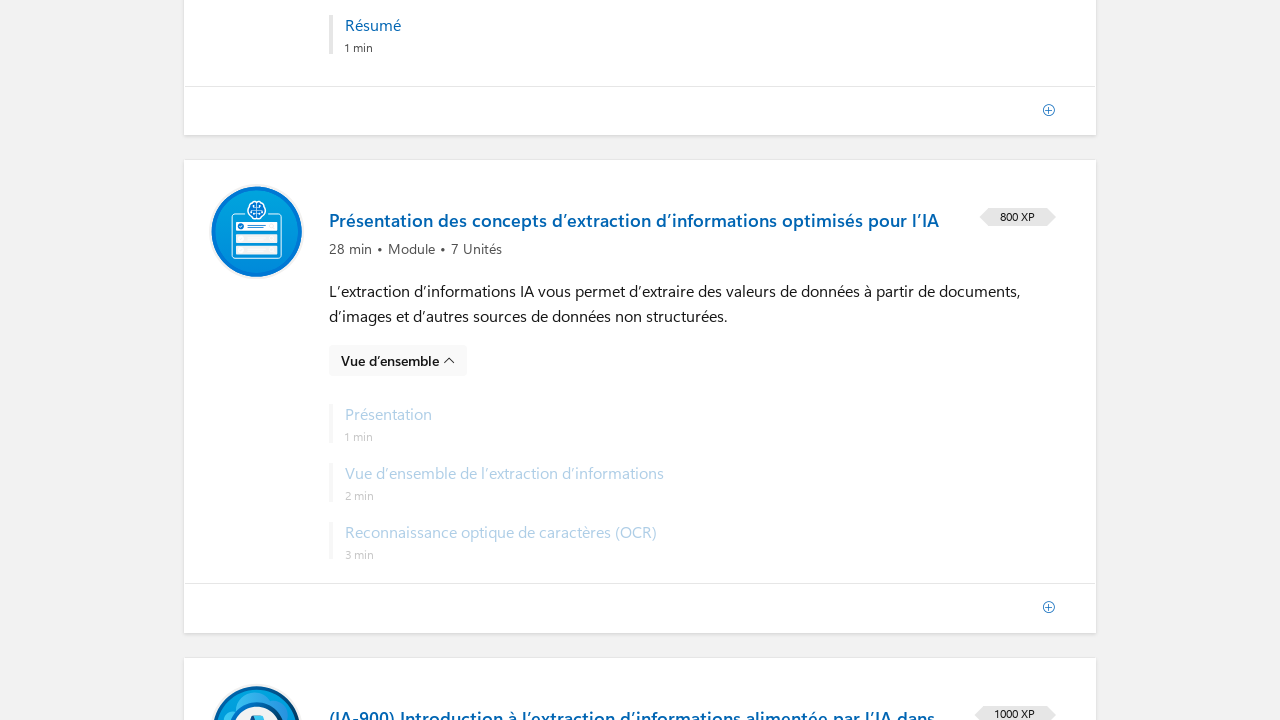

Waited 1 second for module content to load after expansion
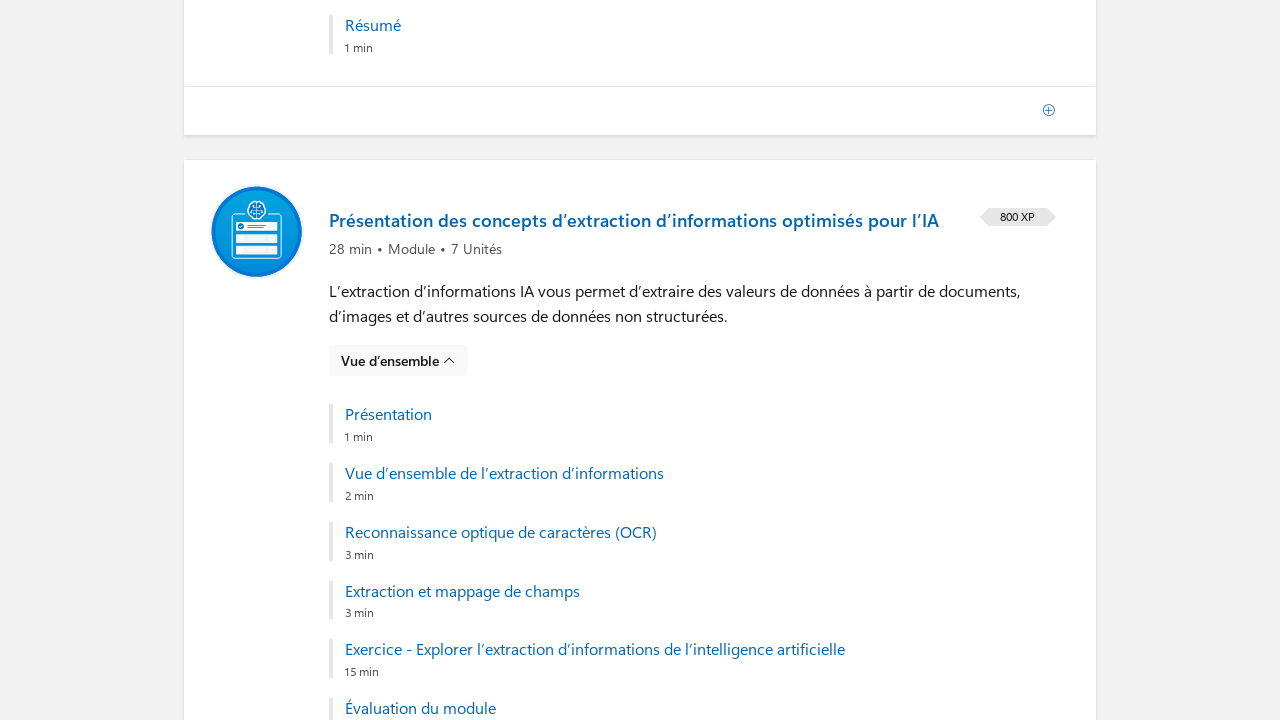

Clicked expansion button 14 to expand module section at (398, 409) on button.unit-expander >> nth=13
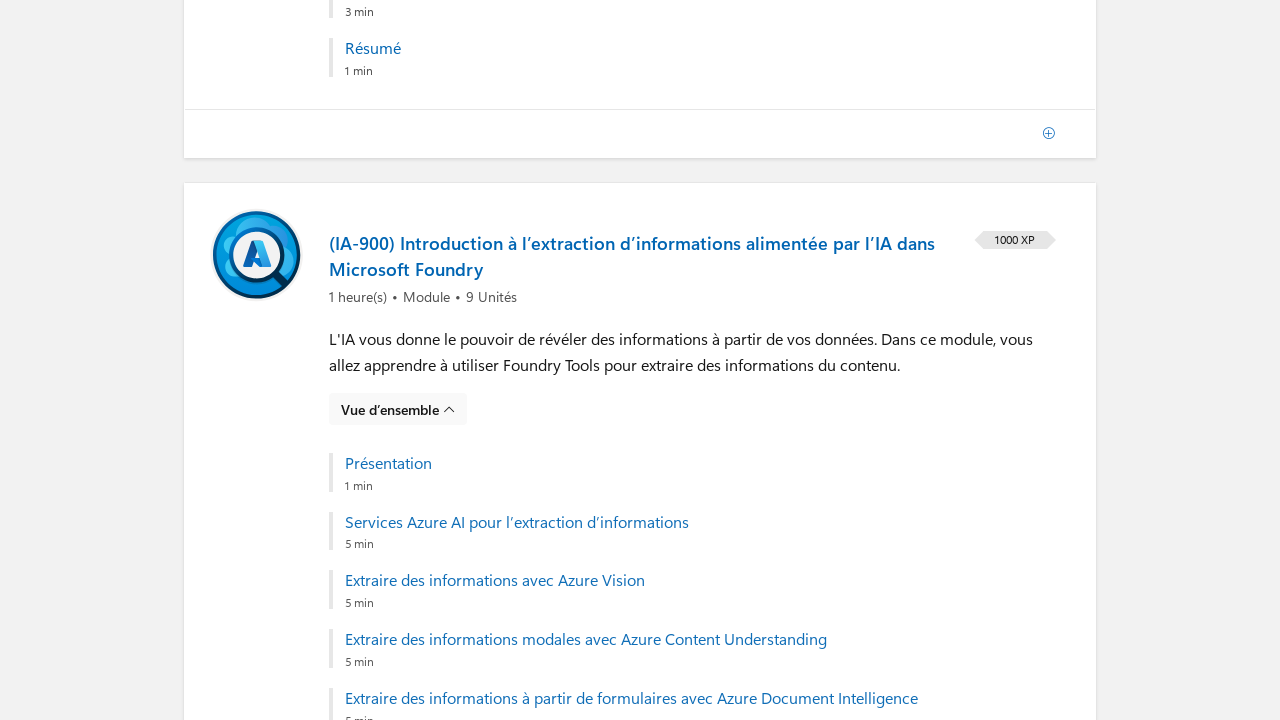

Waited 1 second for module content to load after expansion
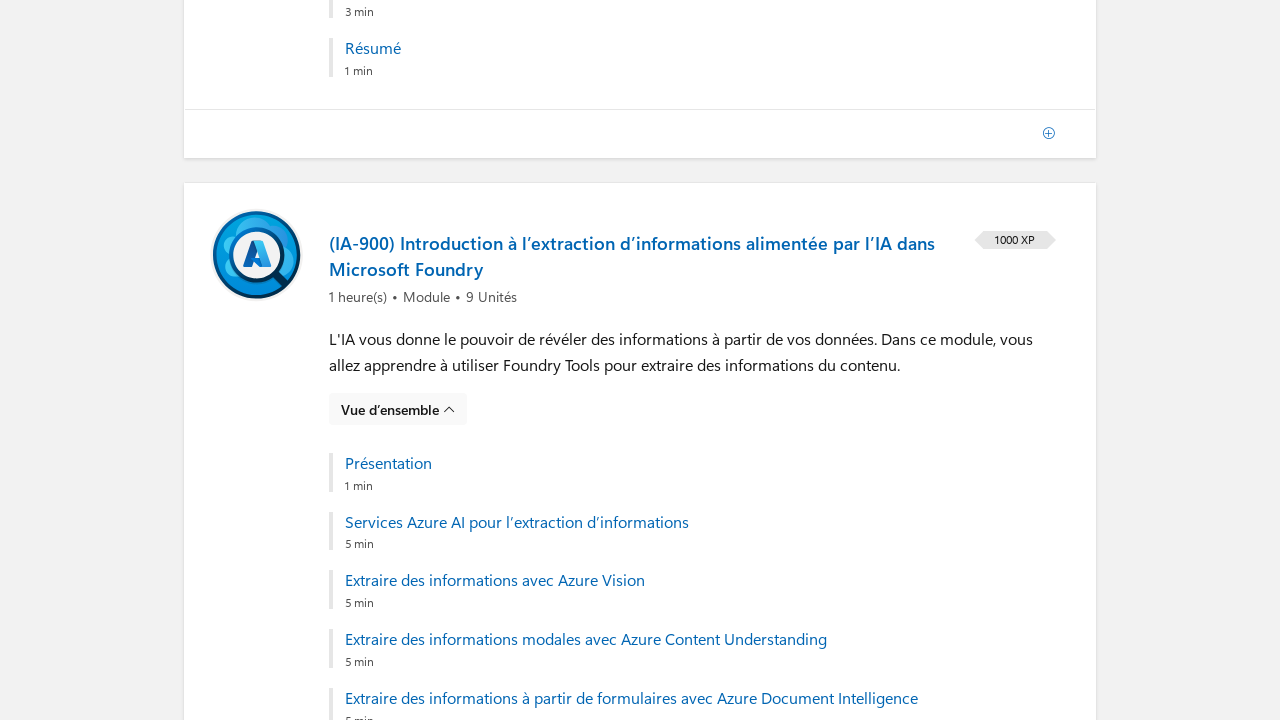

Unit title links became visible after all expansions
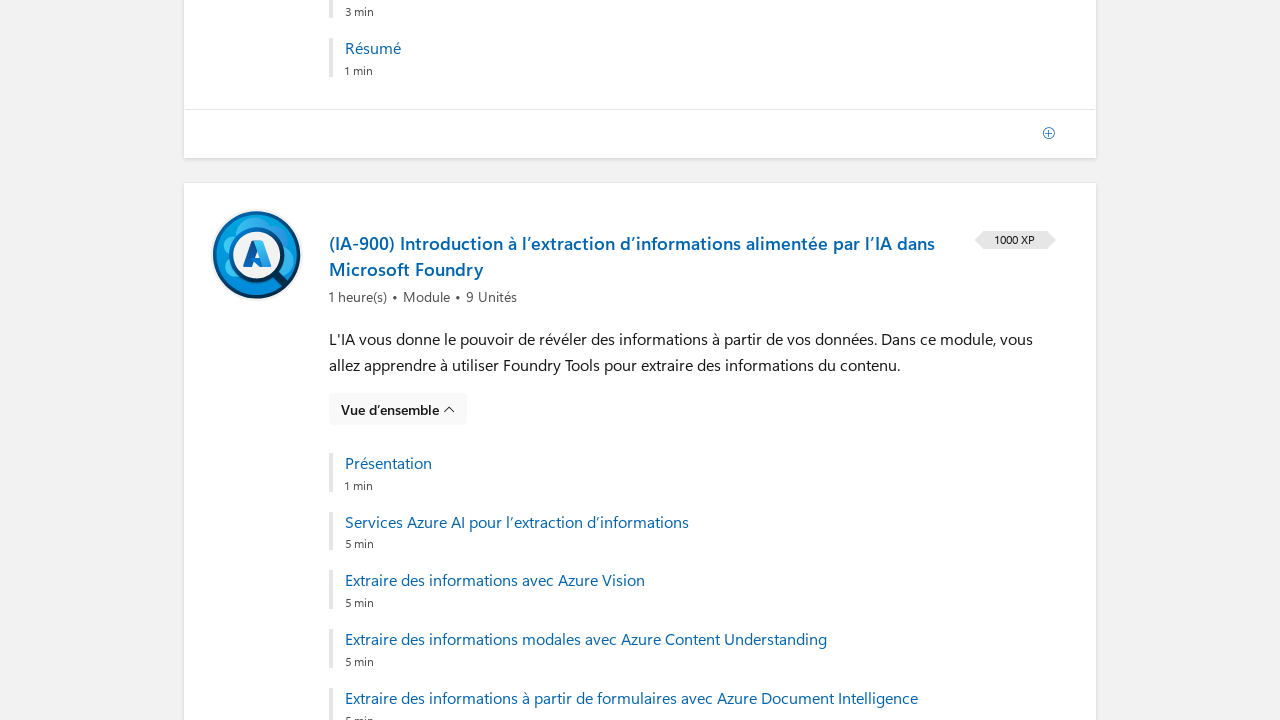

Located 118 unit links on the page
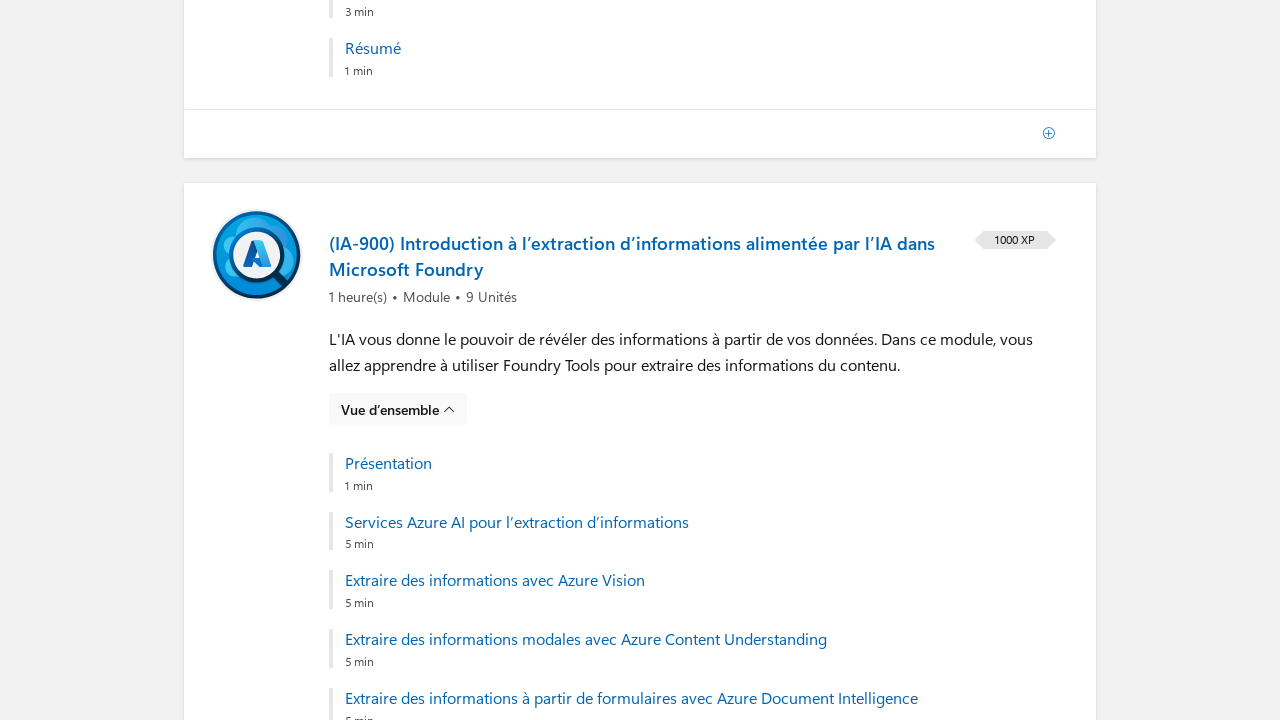

Verified that unit links are visible (assertion passed)
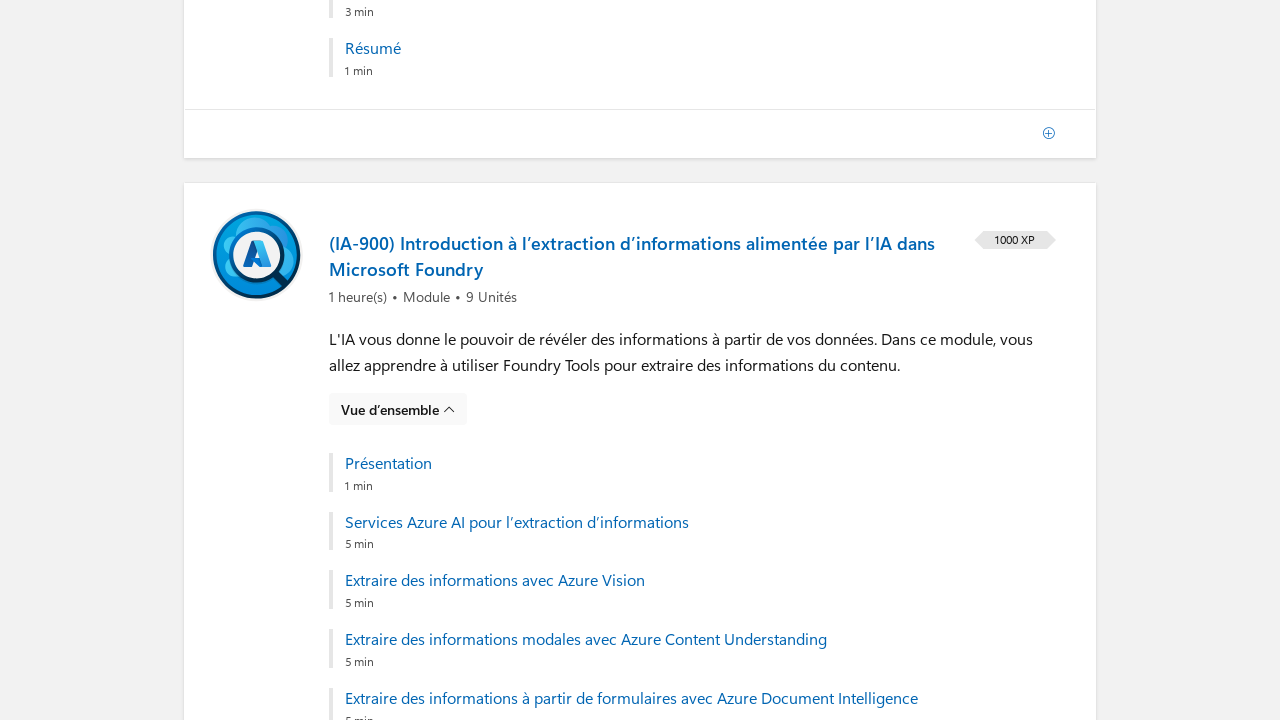

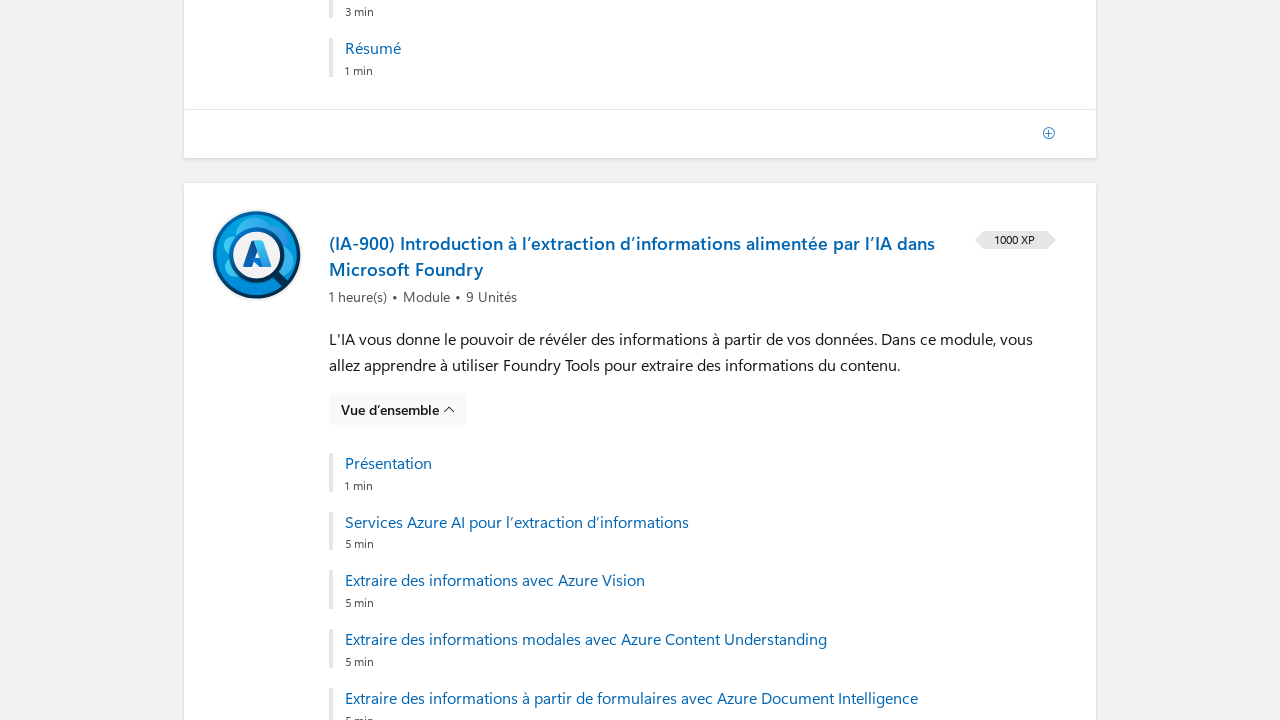